Tests radio button functionality on an HTML forms demo page by locating radio buttons and clicking through each option to verify they can be selected

Starting URL: http://www.echoecho.com/htmlforms10.htm

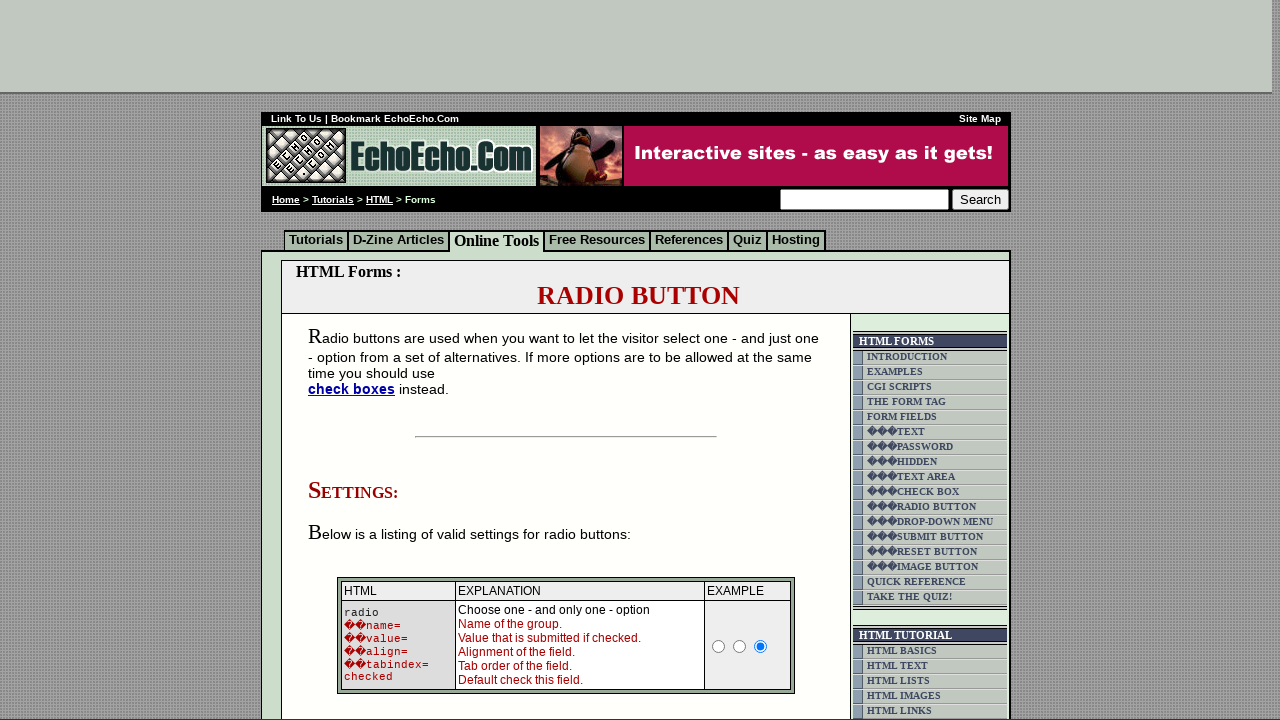

Waited for radio button group to load
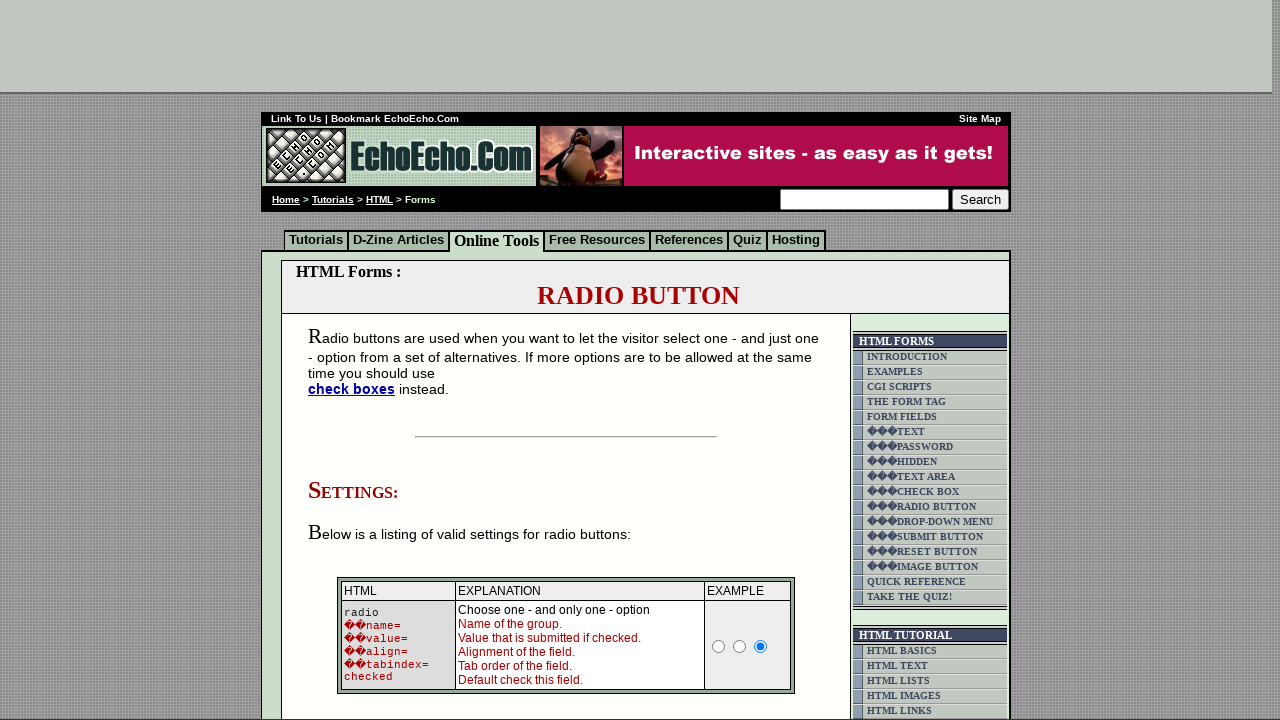

Located all radio buttons in the group
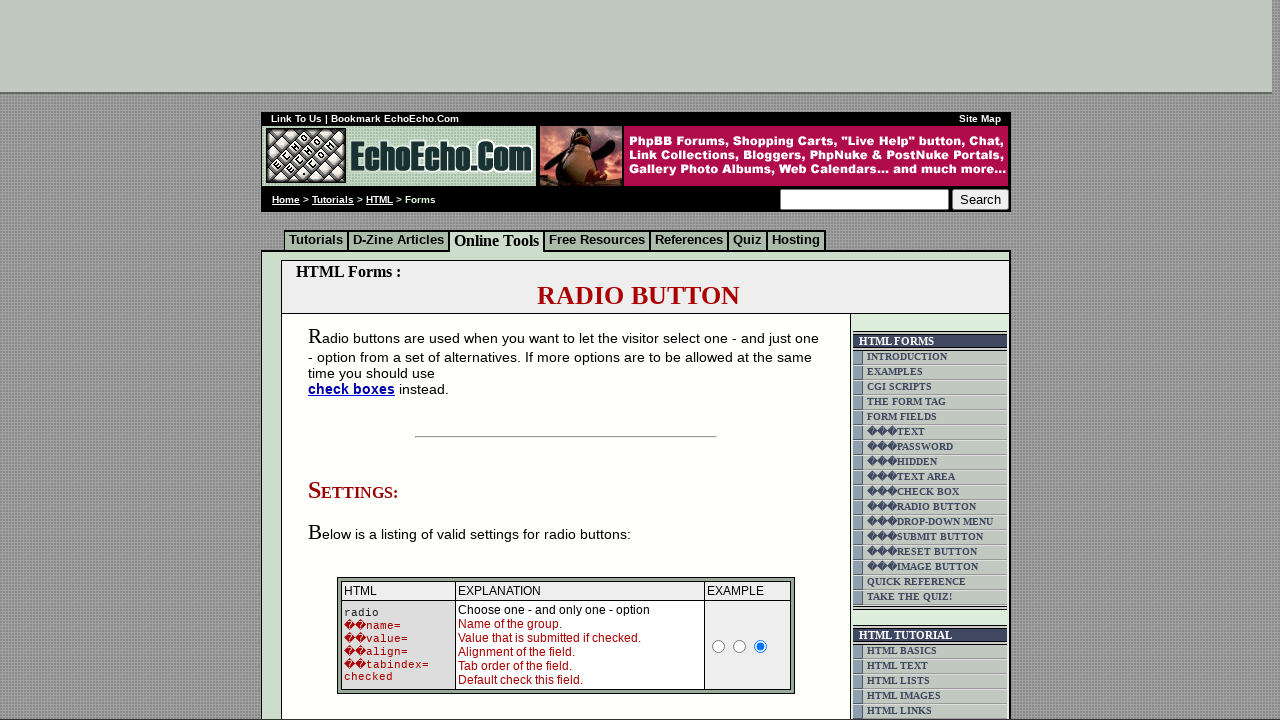

Clicked radio button option 1 at (356, 360) on input[name='group1'] >> nth=0
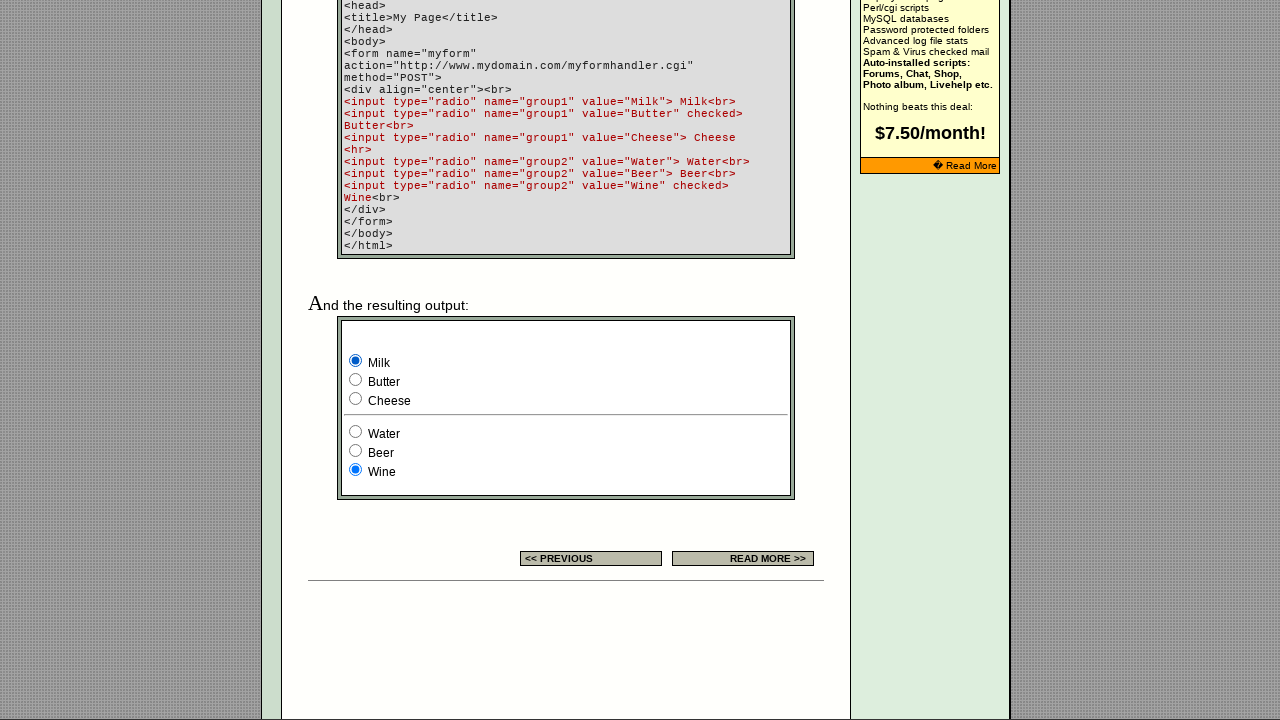

Waited for radio button option 1 state change
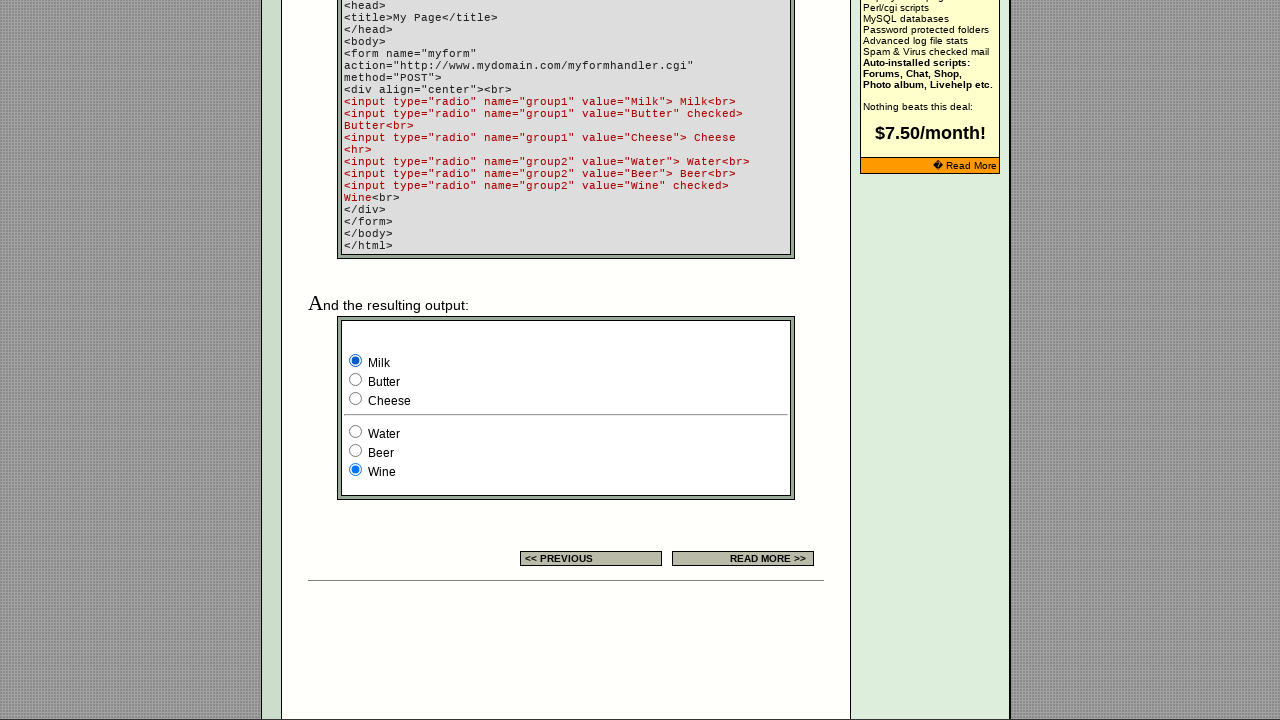

Clicked radio button option 2 at (356, 380) on input[name='group1'] >> nth=1
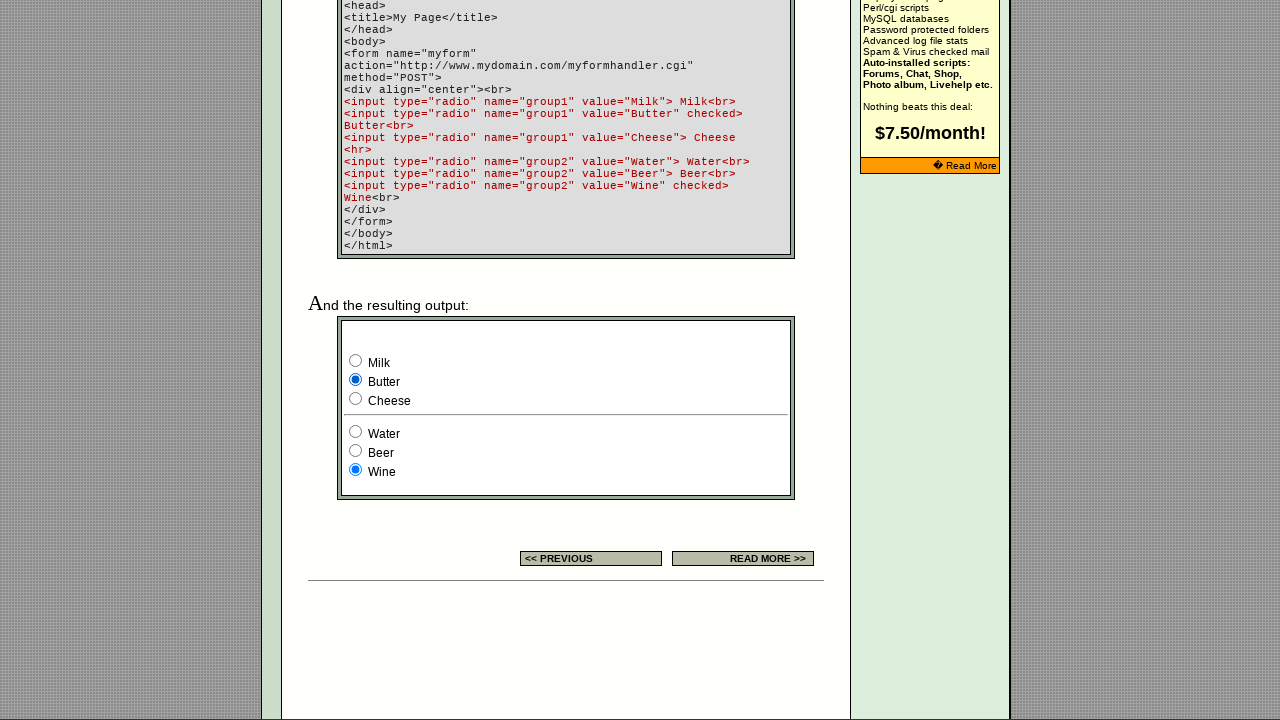

Waited for radio button option 2 state change
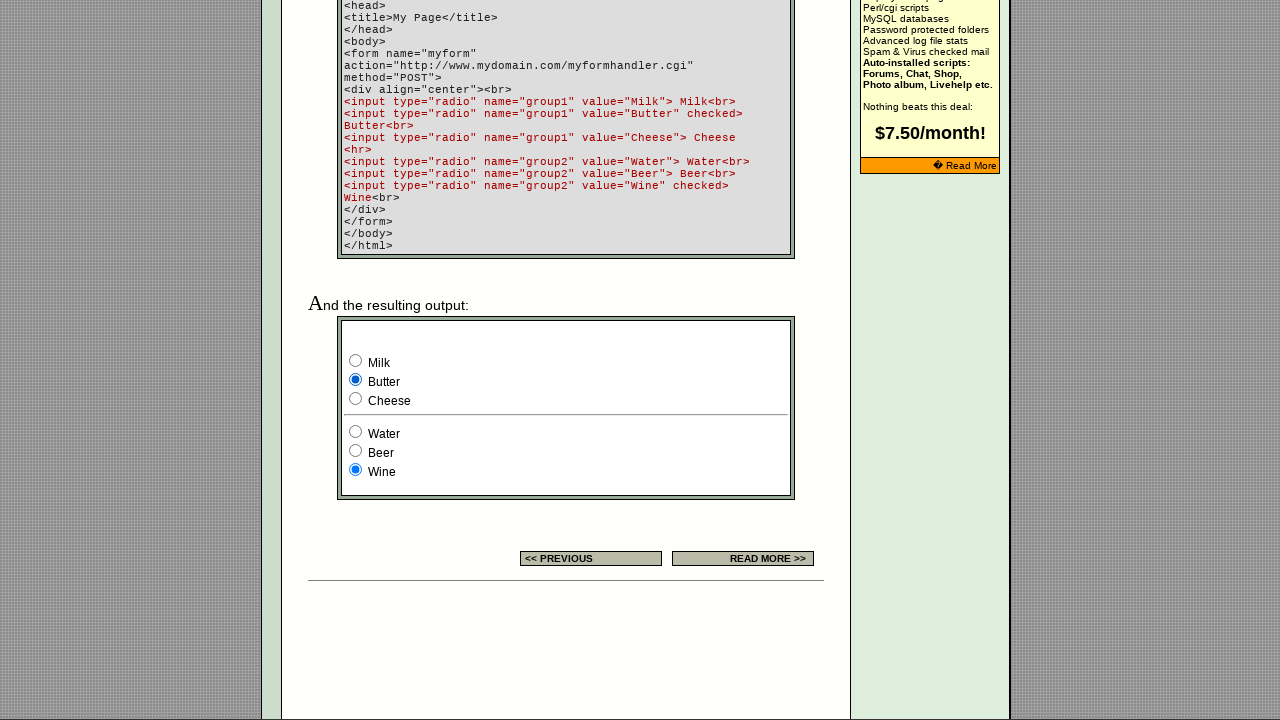

Clicked radio button option 3 at (356, 398) on input[name='group1'] >> nth=2
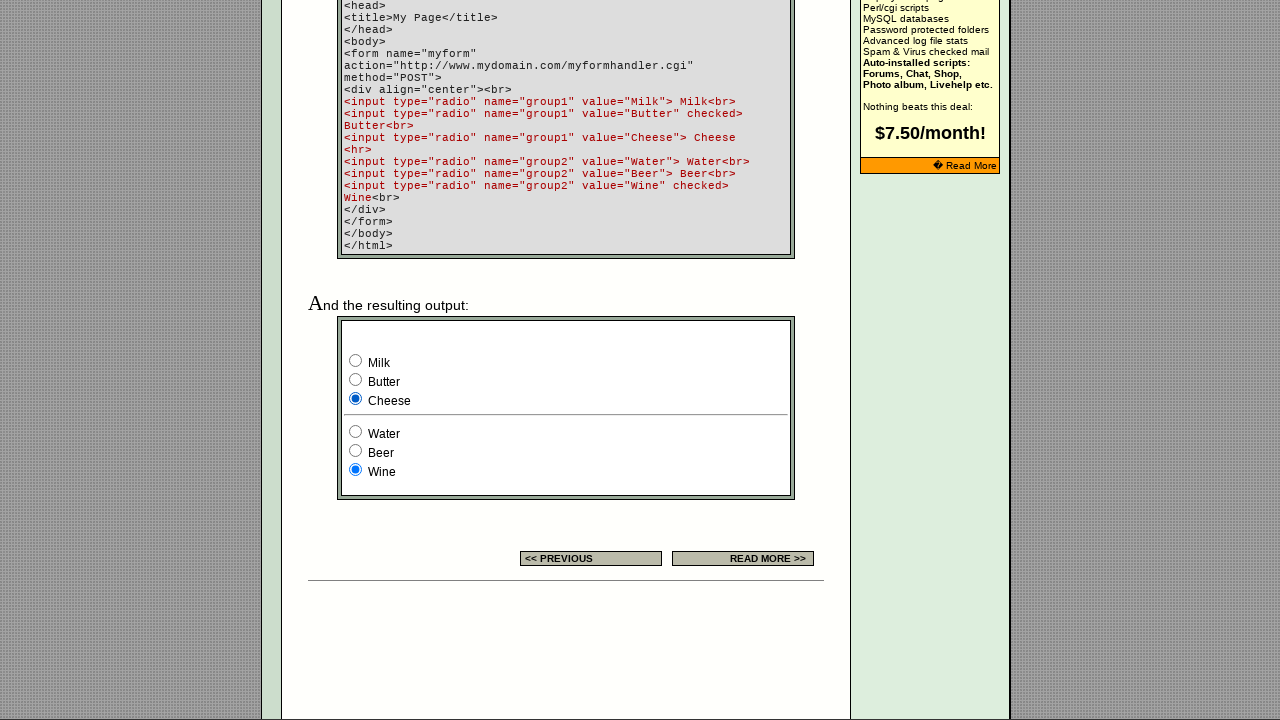

Waited for radio button option 3 state change
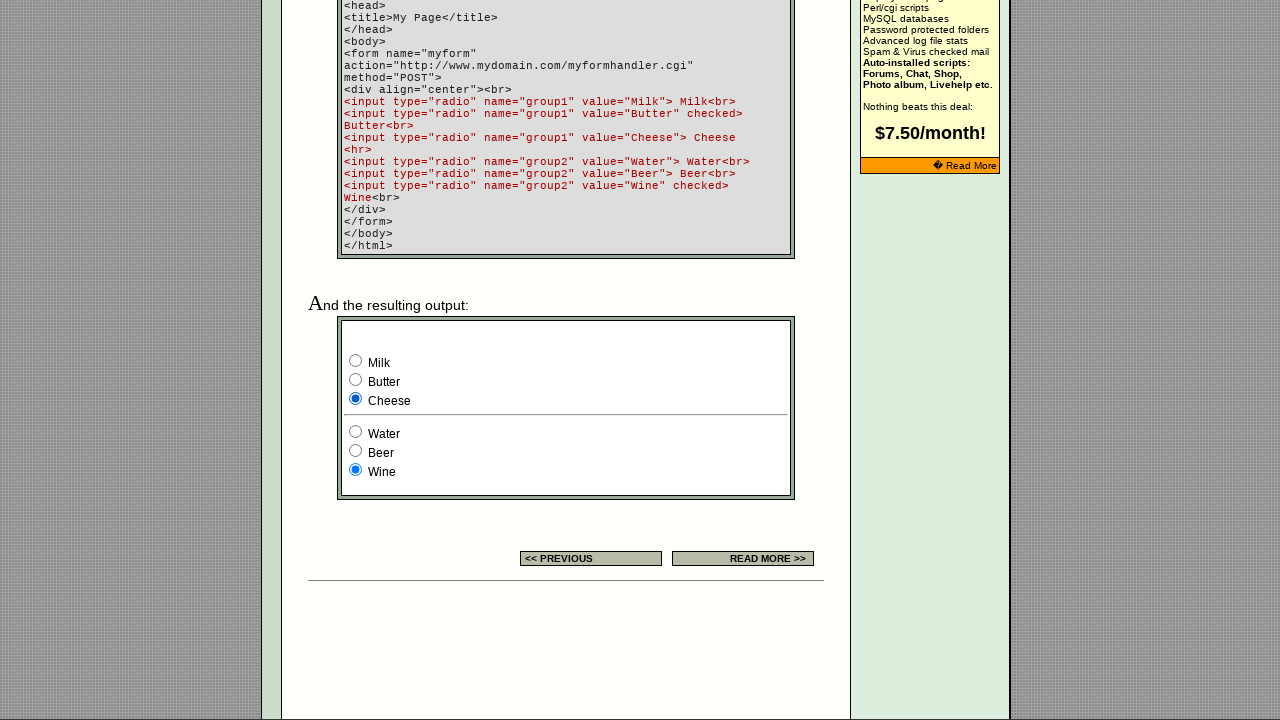

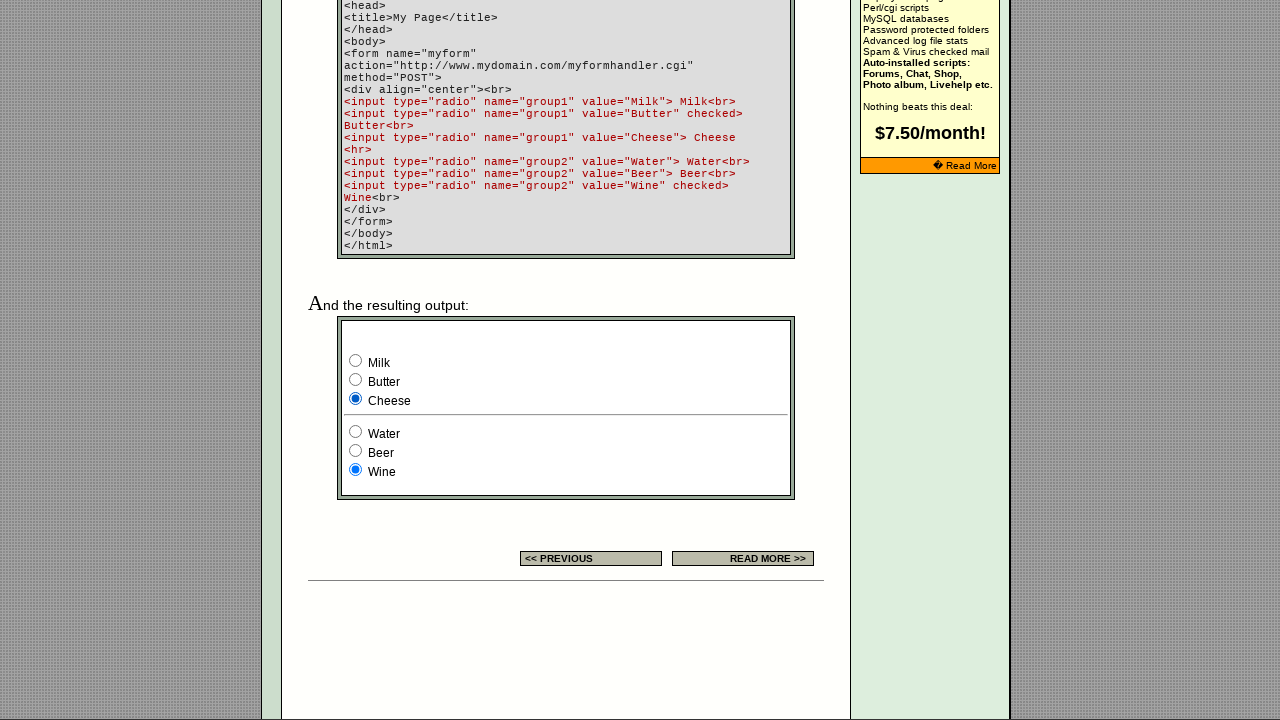